Navigates to a demo web table page, scrolls to the customers table, and iterates through table rows and columns to verify table data is accessible

Starting URL: https://www.techlistic.com/2017/02/automate-demo-web-table-with-selenium.html

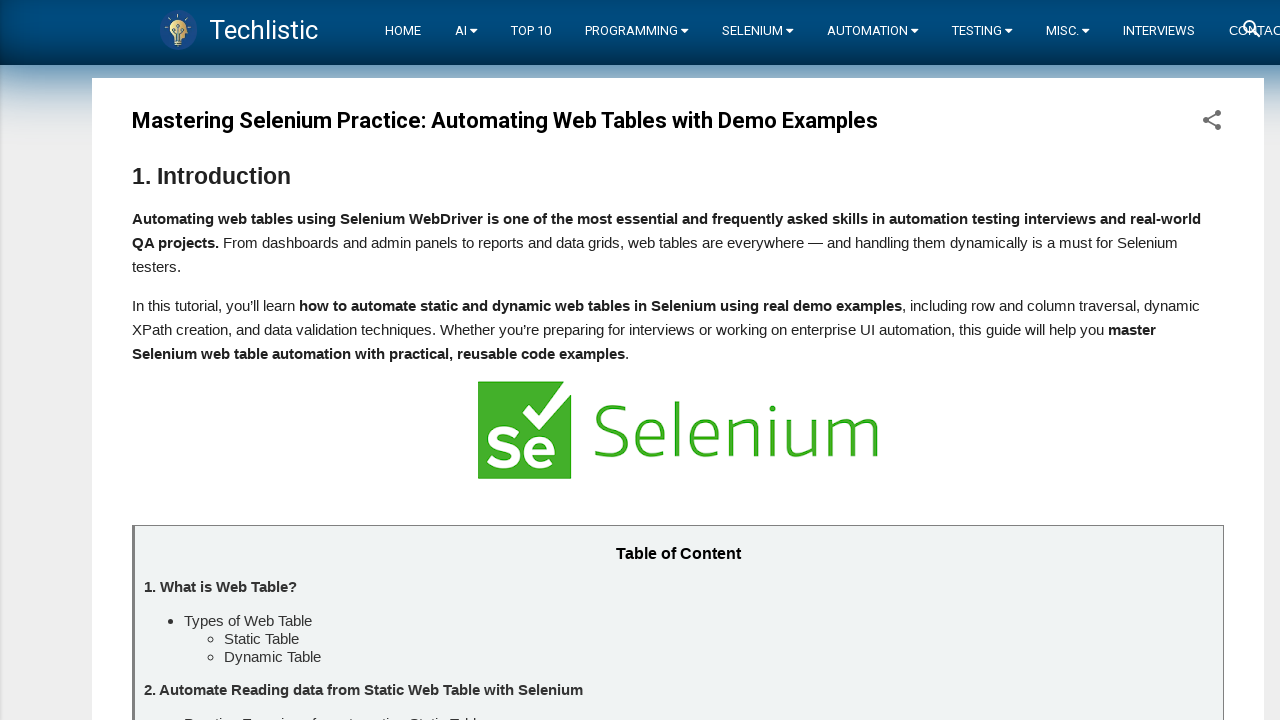

Scrolled to Company element to bring customers table into view
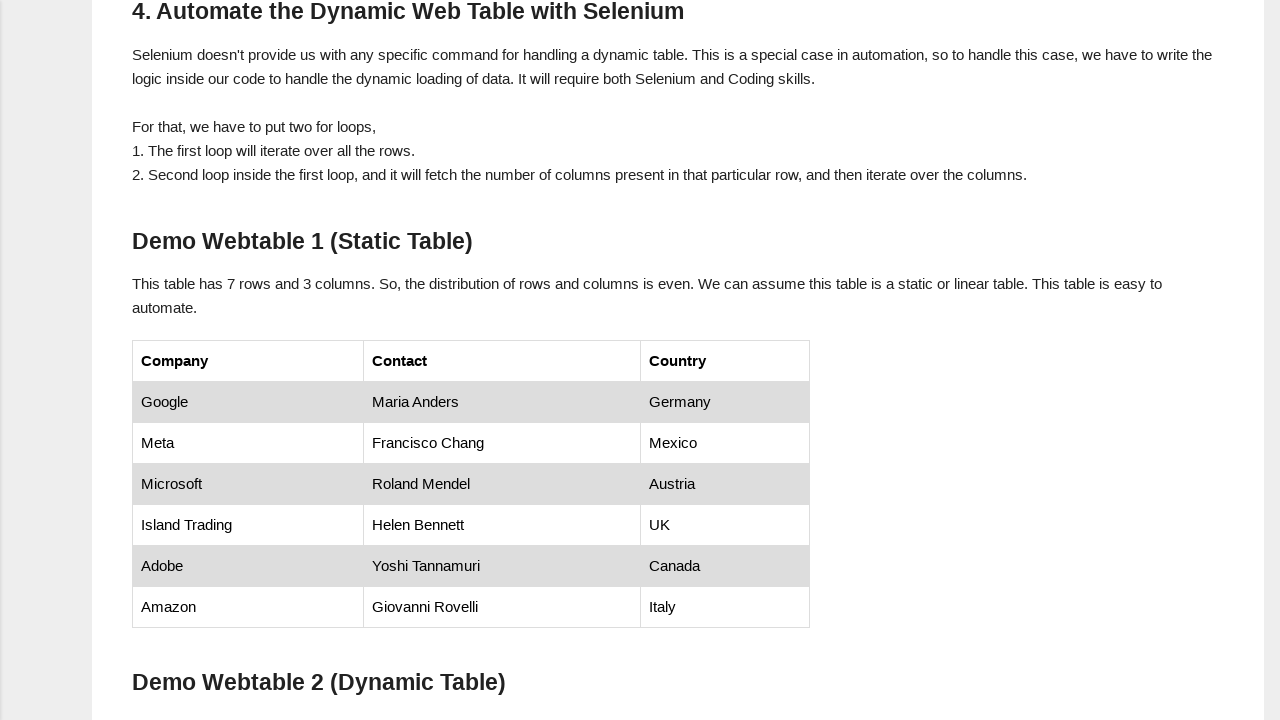

Customers table is now visible and loaded
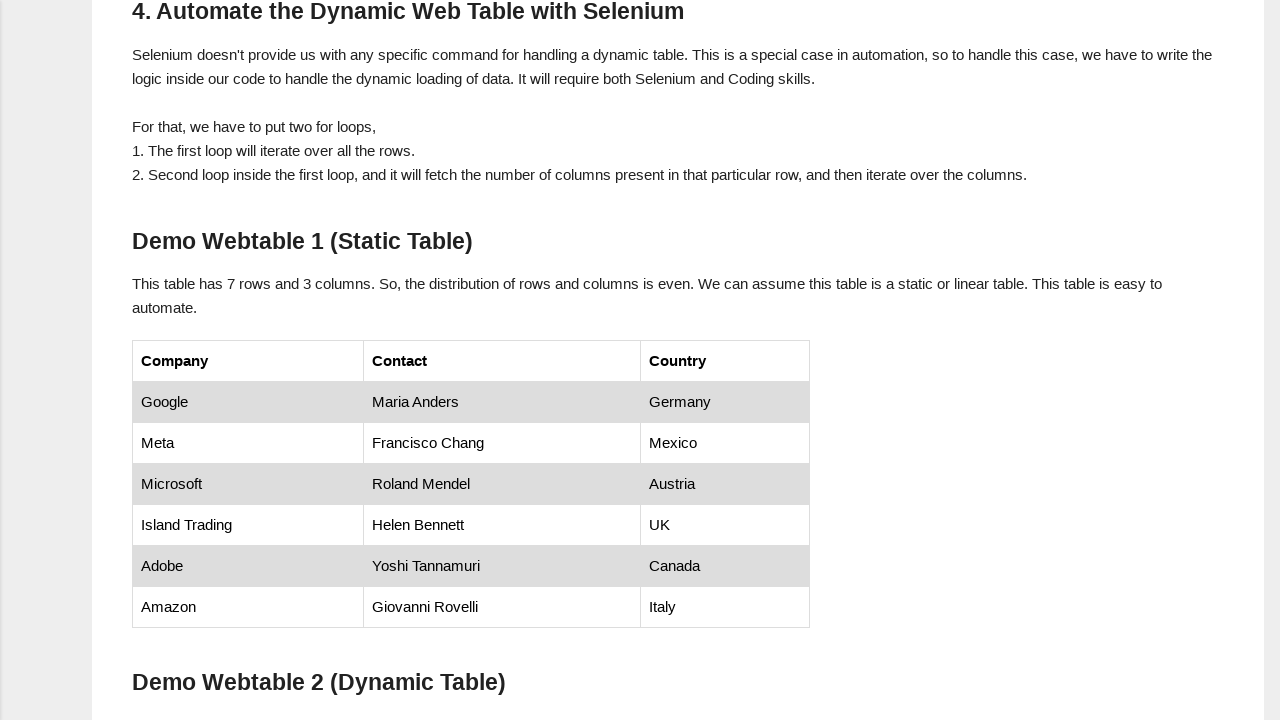

Found 7 rows in the customers table
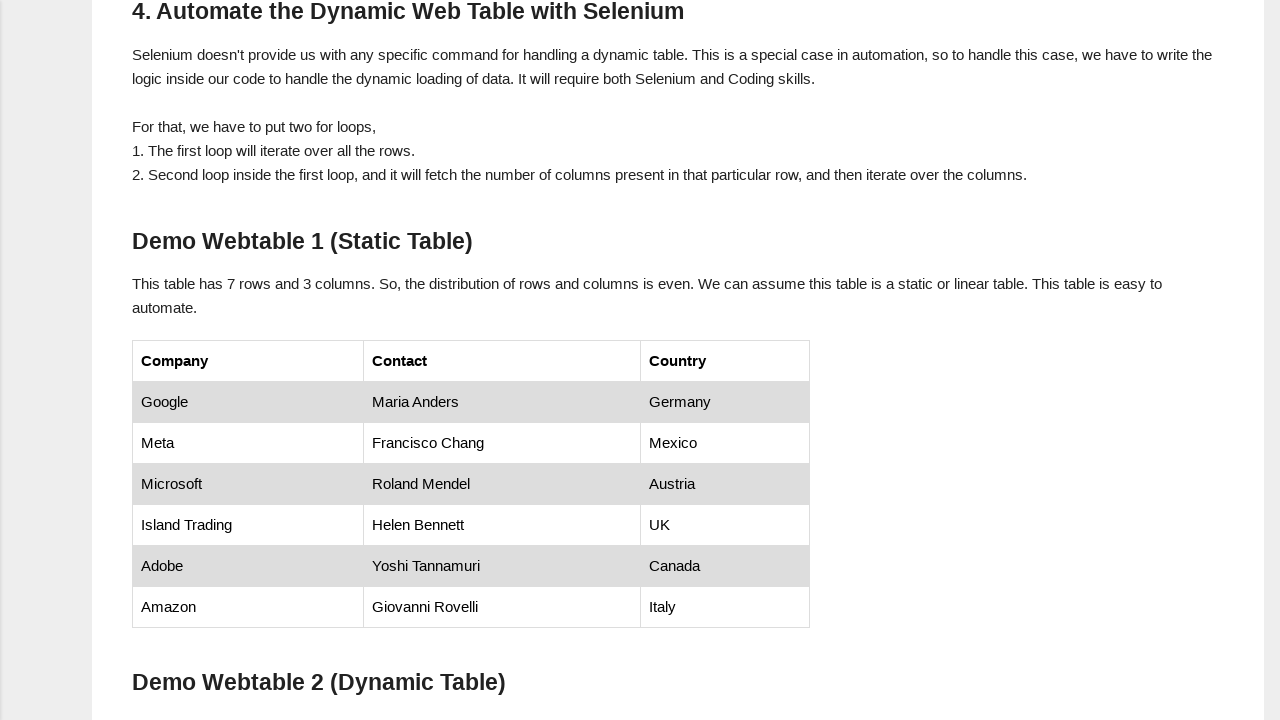

Processing row 1 of 7 with 0 cells
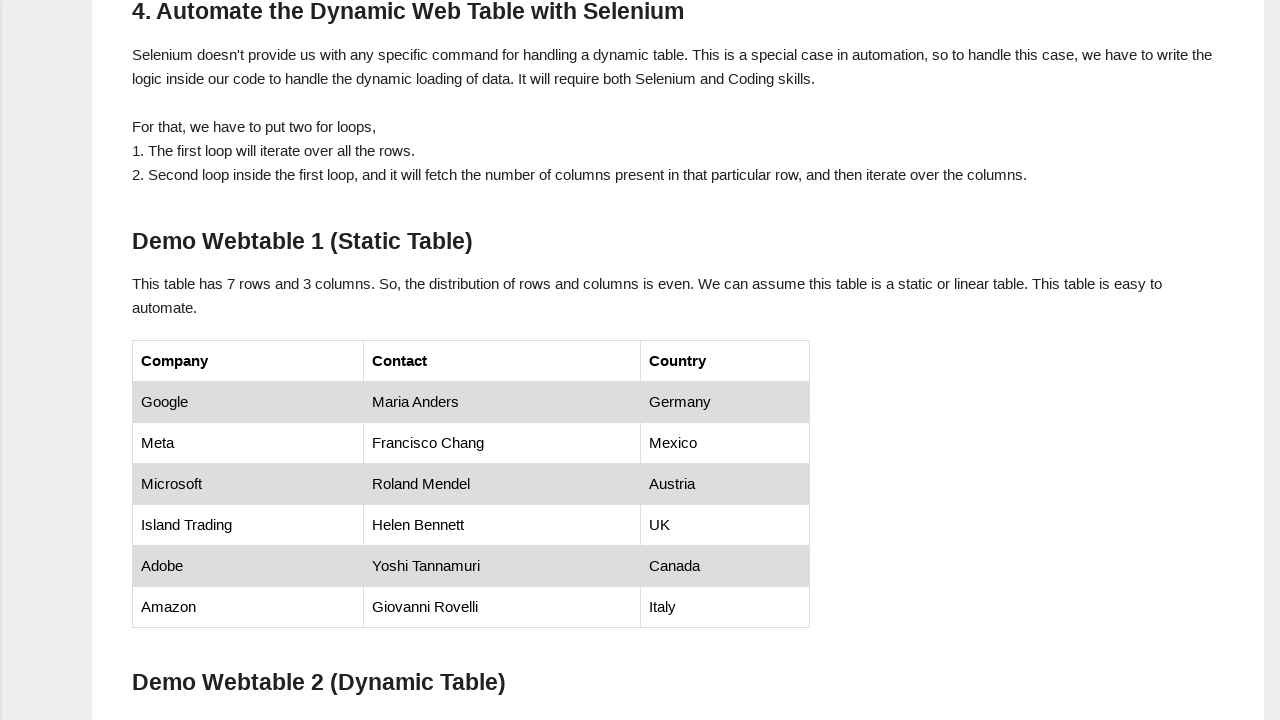

Processing row 2 of 7 with 3 cells
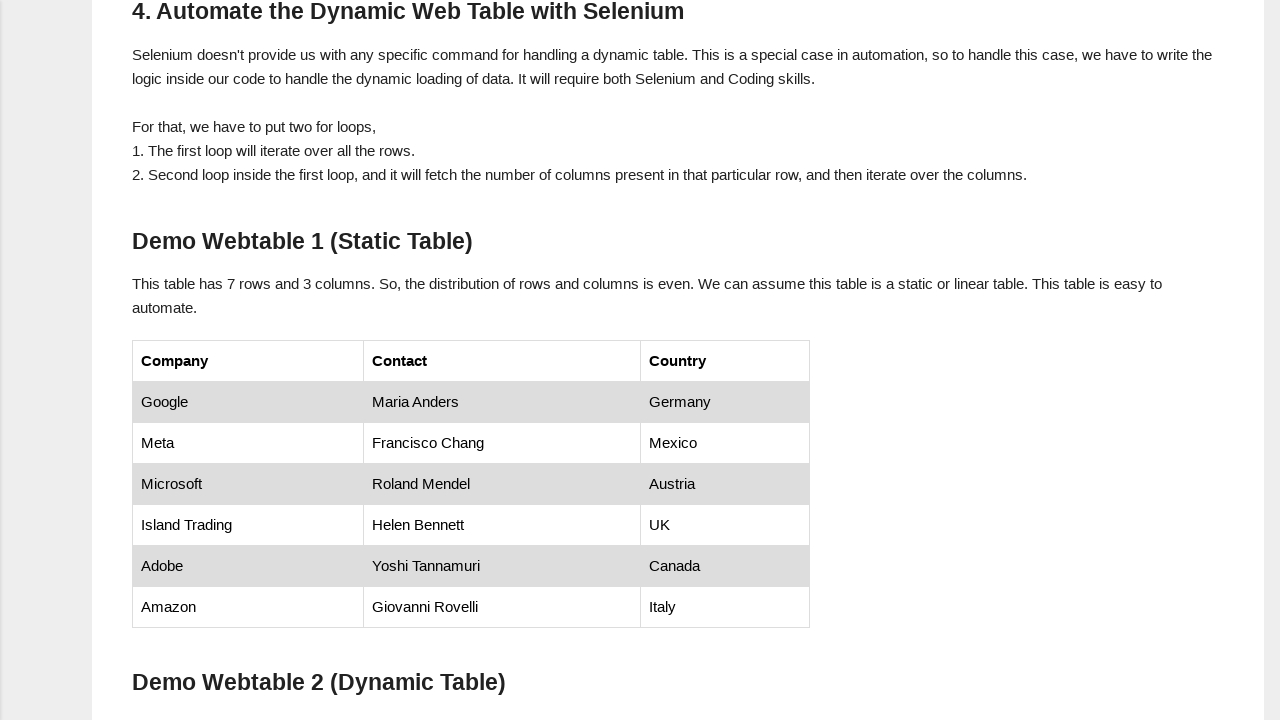

Retrieved data from row 2, cell 1: 'Google'
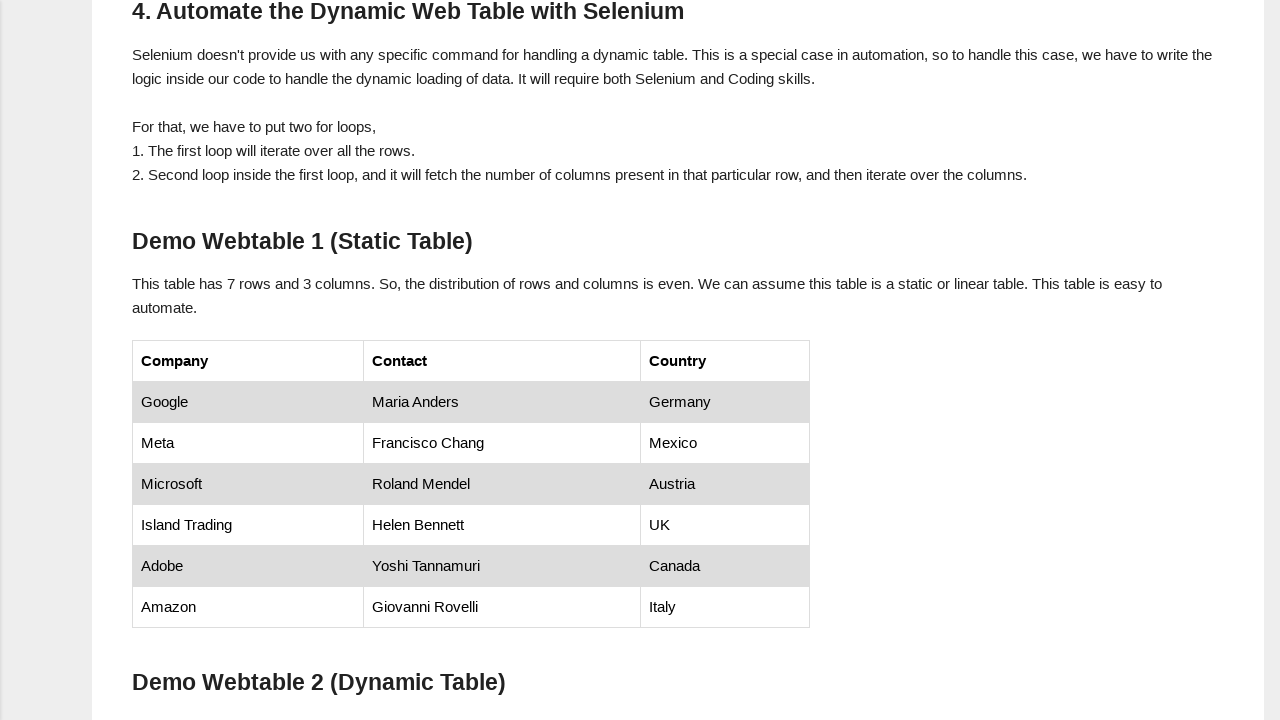

Retrieved data from row 2, cell 2: 'Maria Anders'
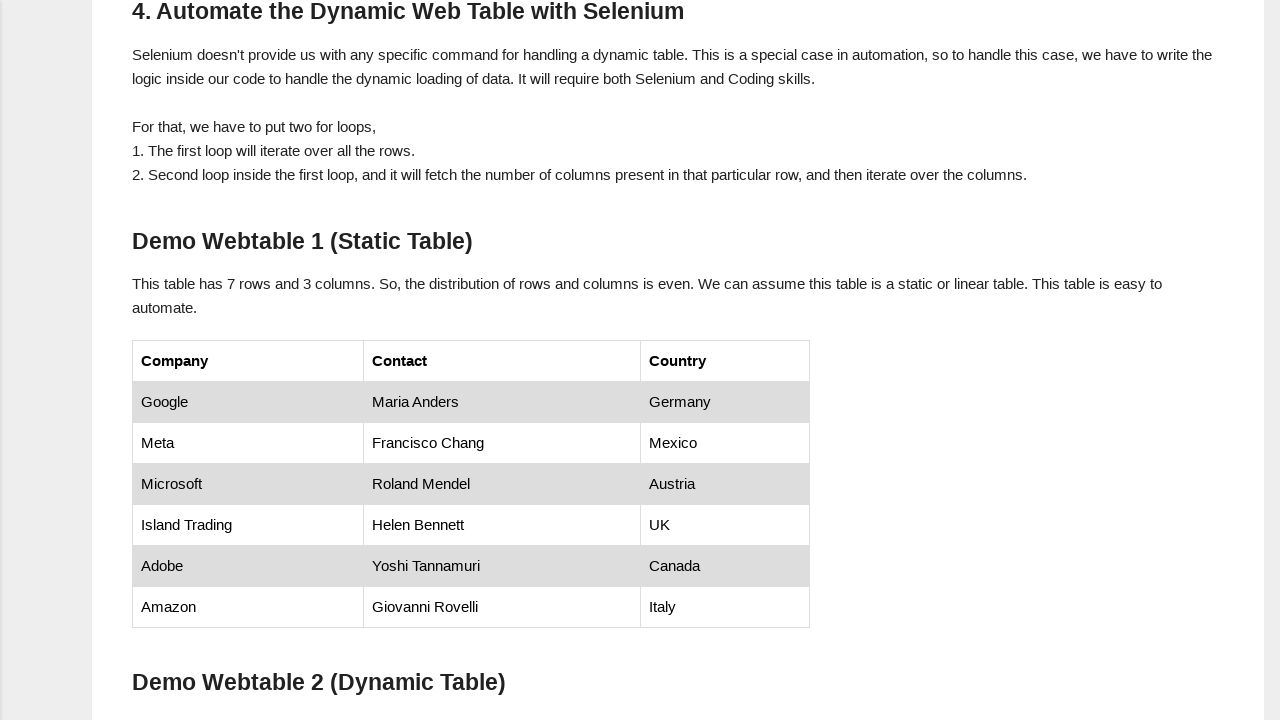

Retrieved data from row 2, cell 3: 'Germany'
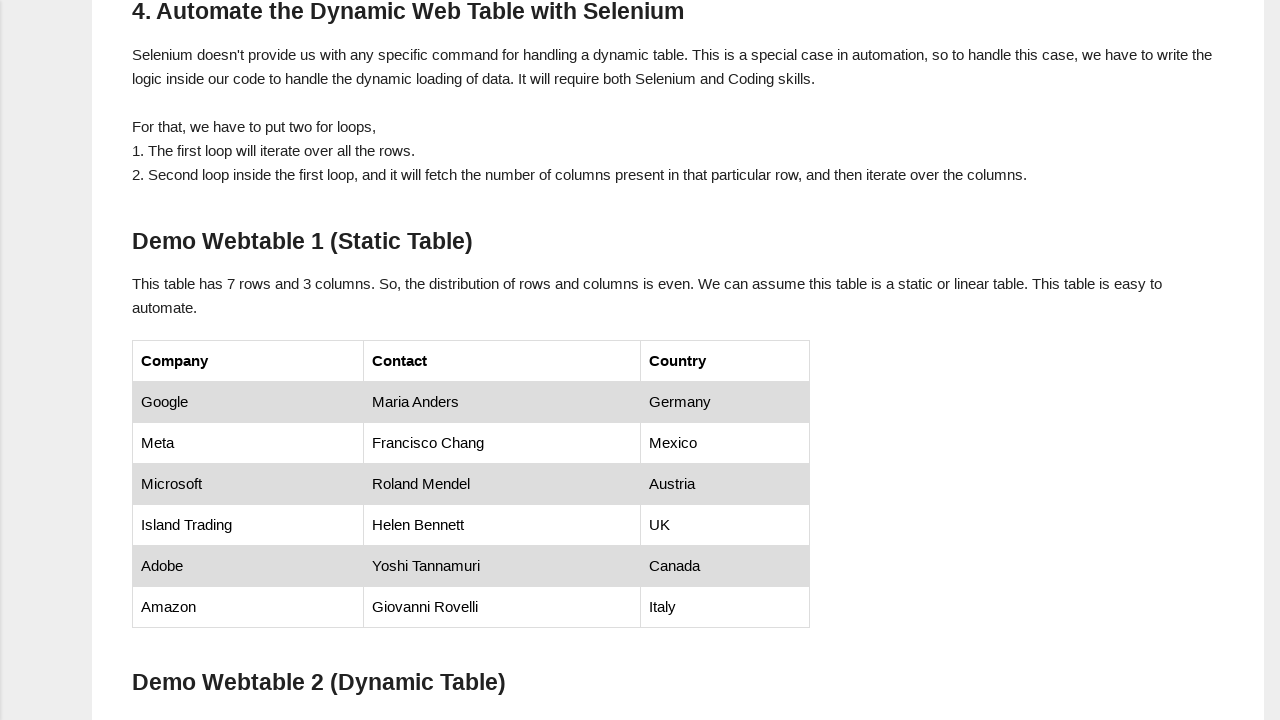

Processing row 3 of 7 with 3 cells
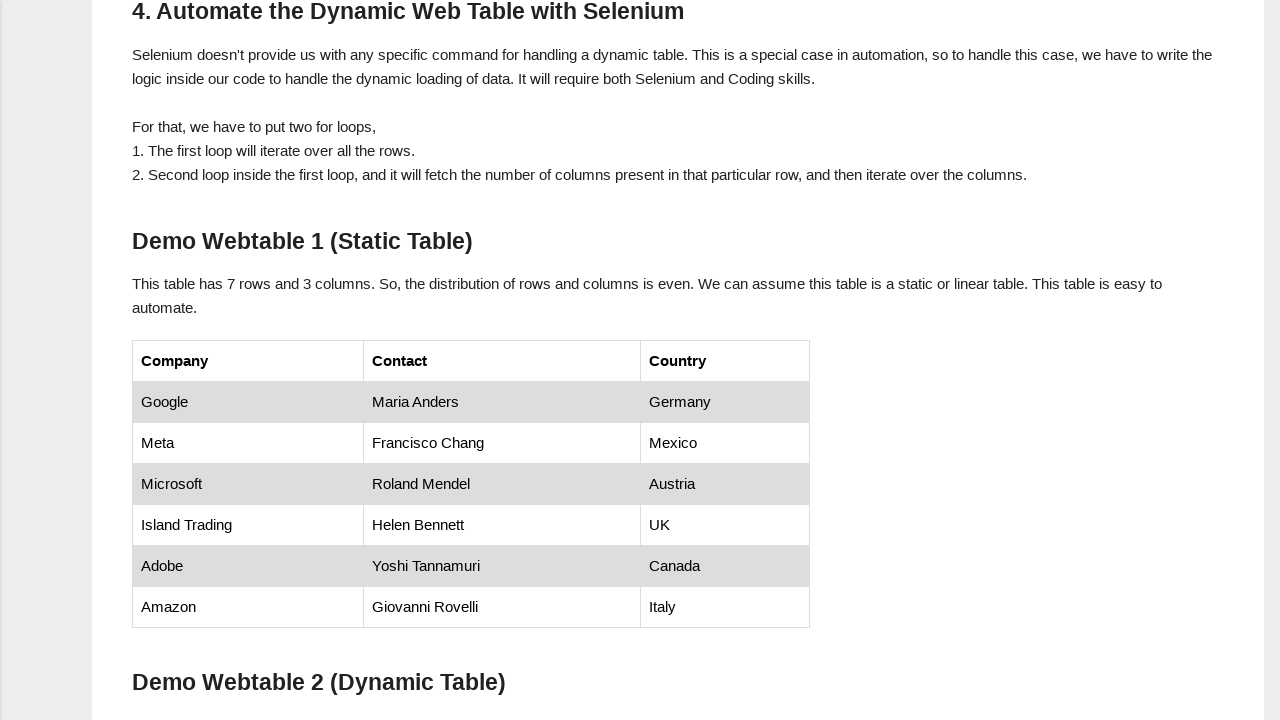

Retrieved data from row 3, cell 1: 'Meta'
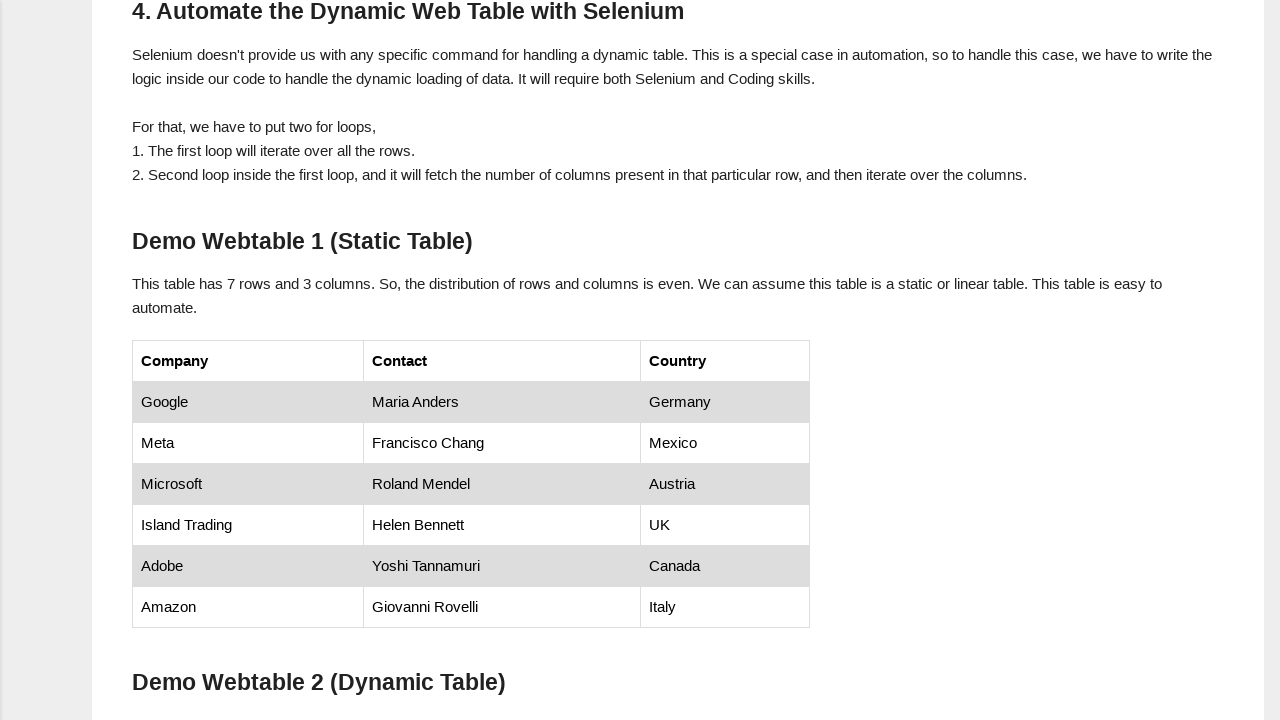

Retrieved data from row 3, cell 2: 'Francisco Chang'
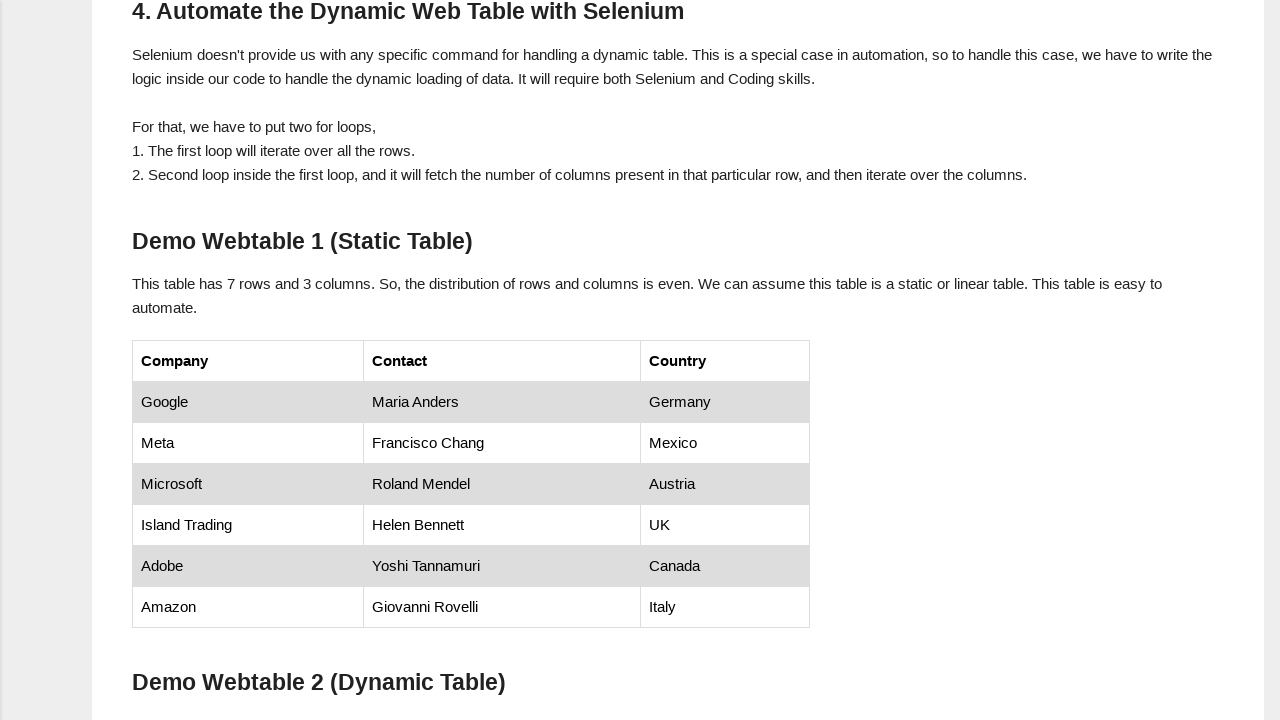

Retrieved data from row 3, cell 3: 'Mexico'
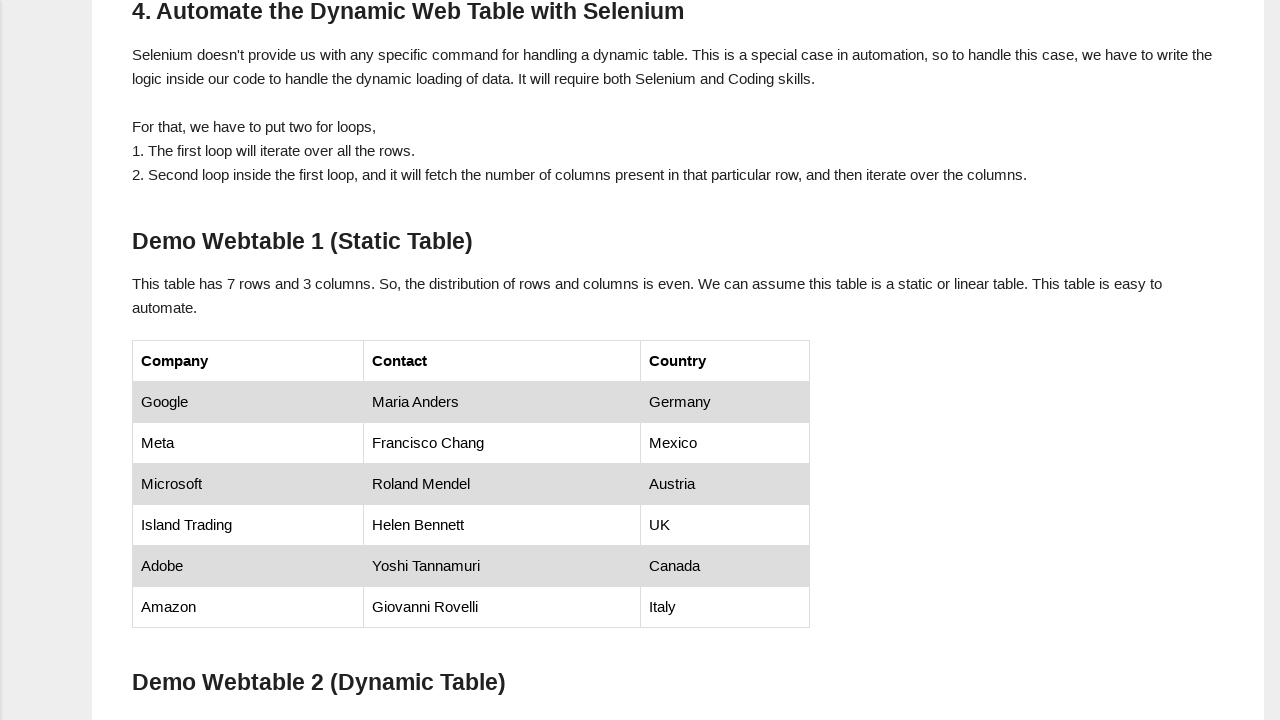

Processing row 4 of 7 with 3 cells
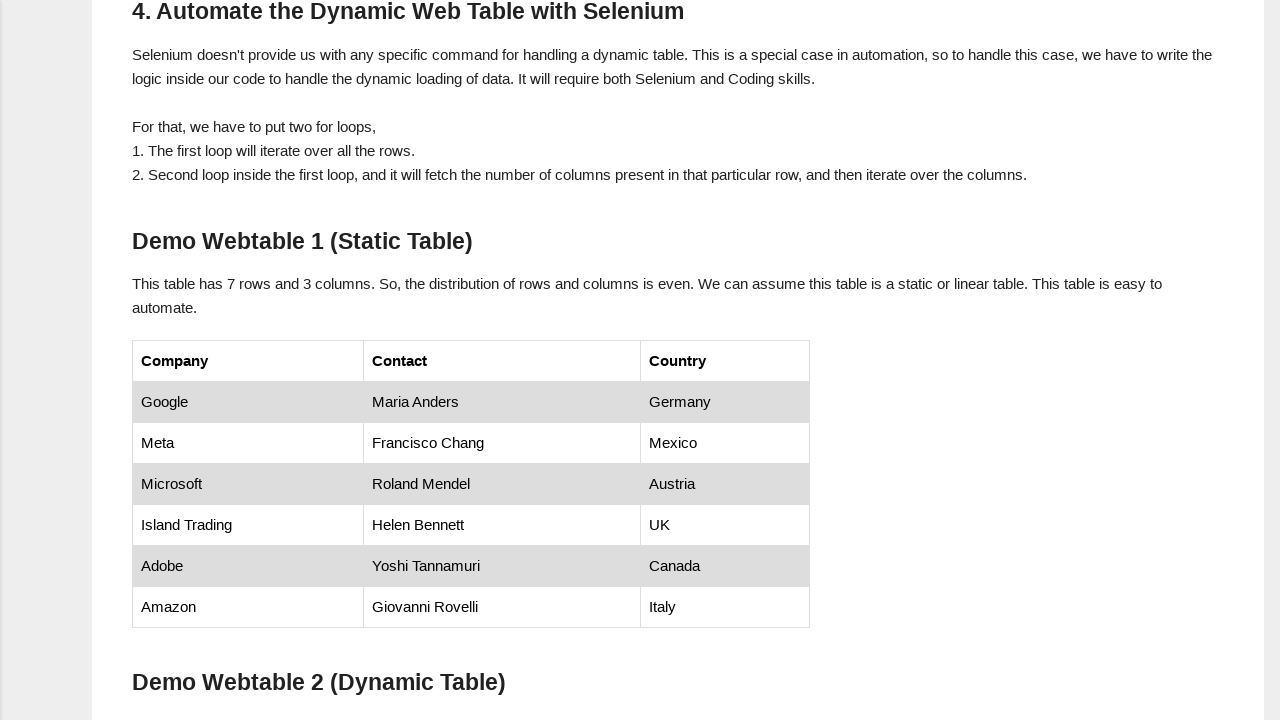

Retrieved data from row 4, cell 1: 'Microsoft'
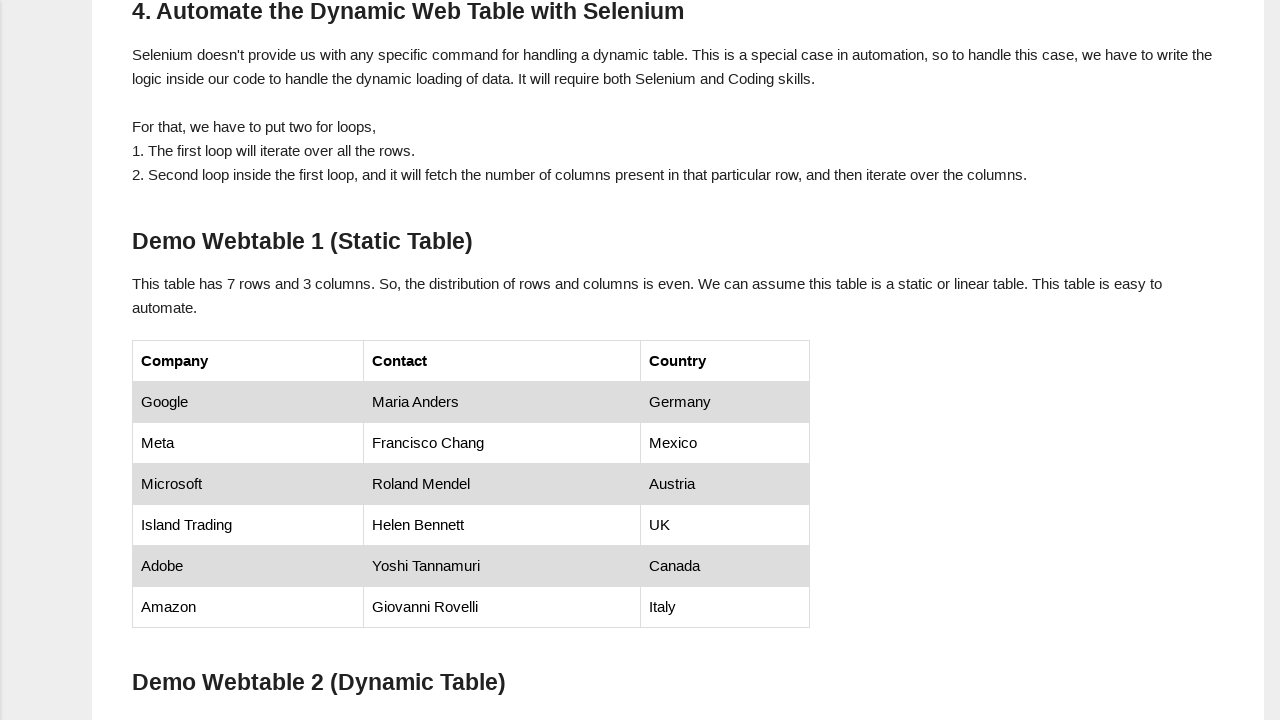

Retrieved data from row 4, cell 2: 'Roland Mendel'
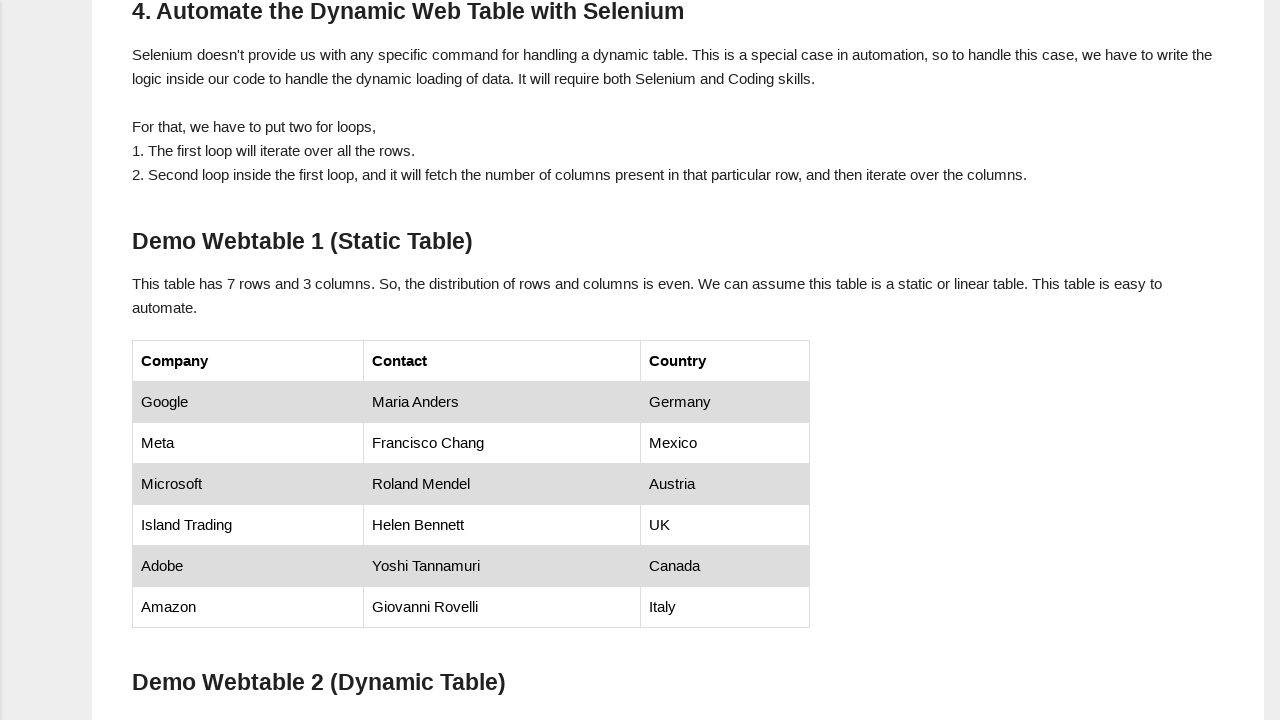

Retrieved data from row 4, cell 3: 'Austria'
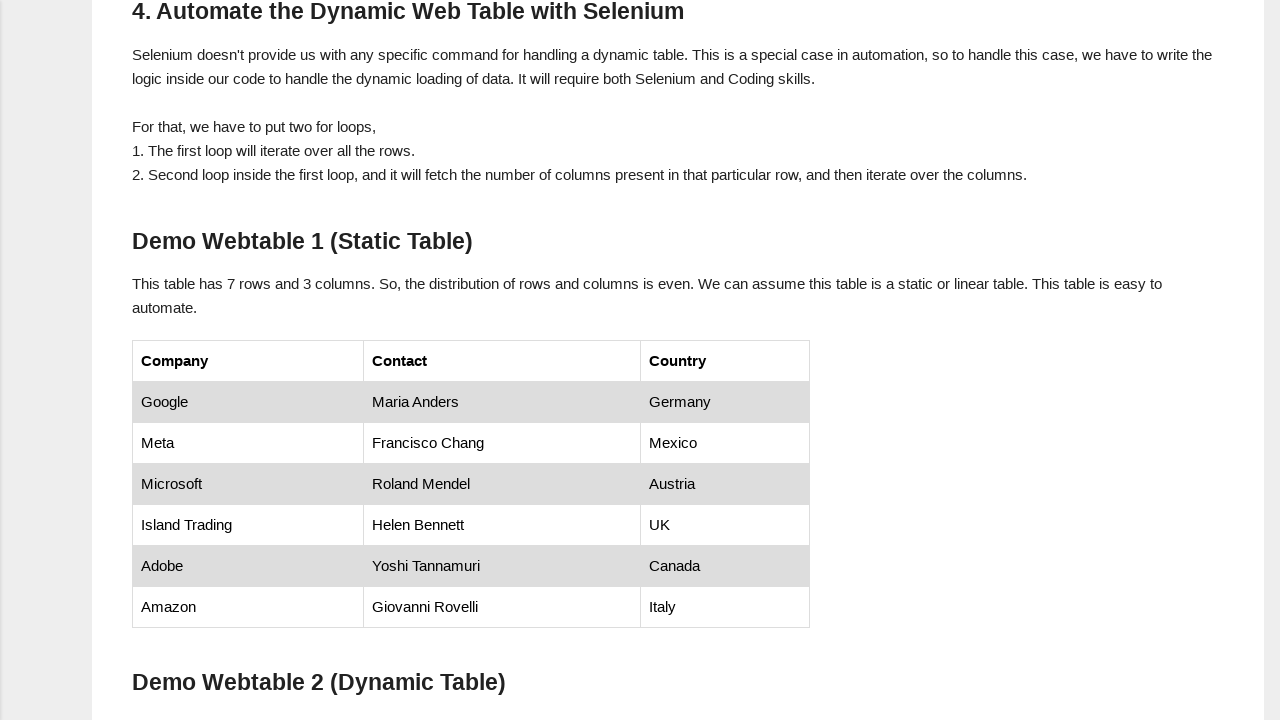

Processing row 5 of 7 with 3 cells
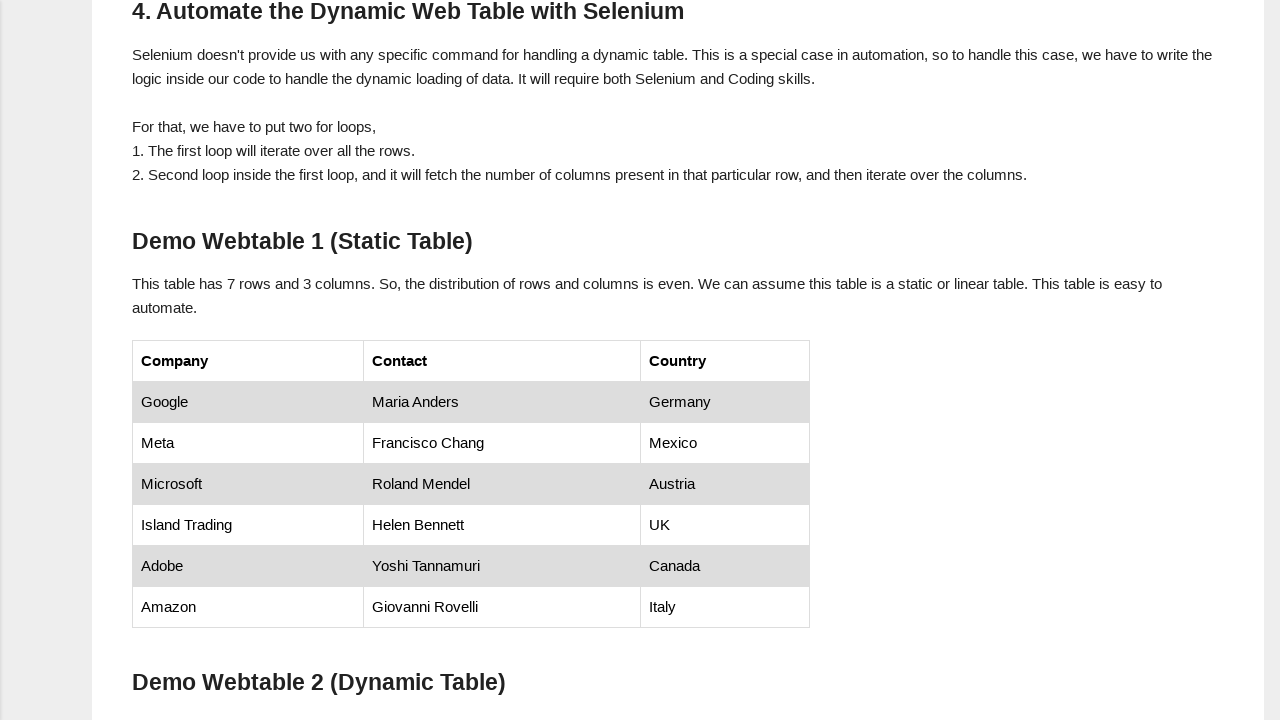

Retrieved data from row 5, cell 1: 'Island Trading'
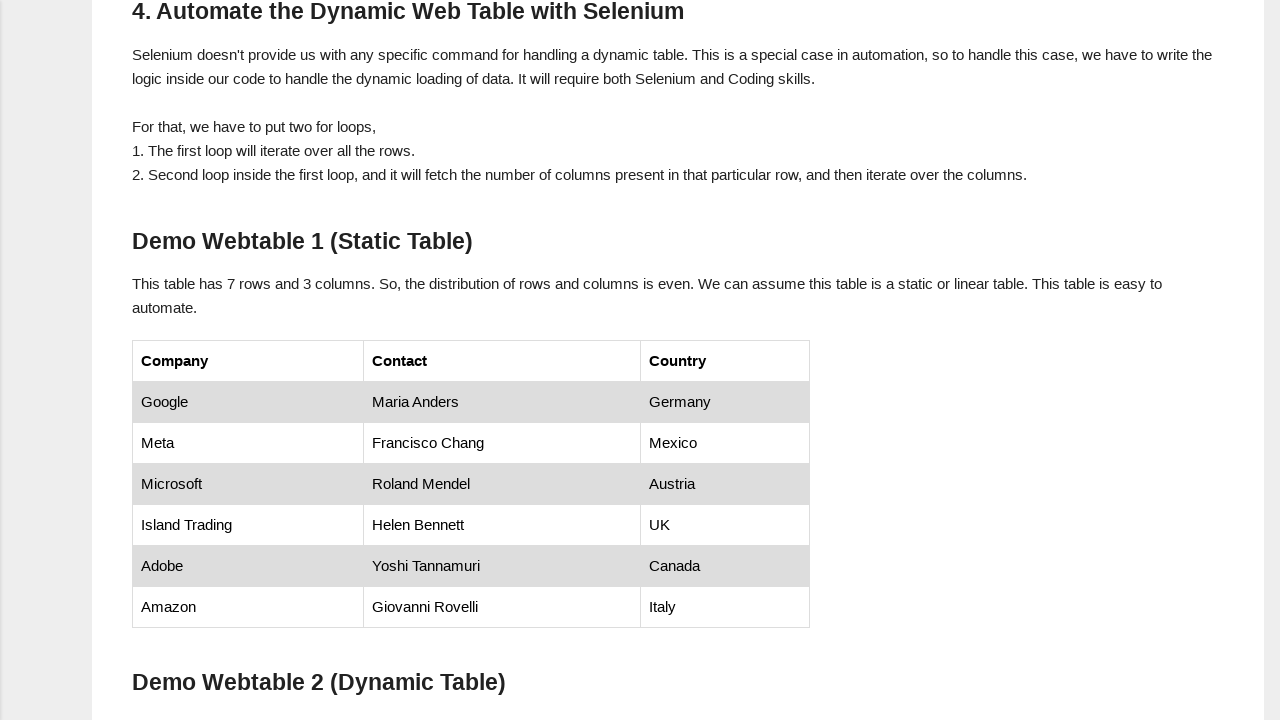

Retrieved data from row 5, cell 2: 'Helen Bennett'
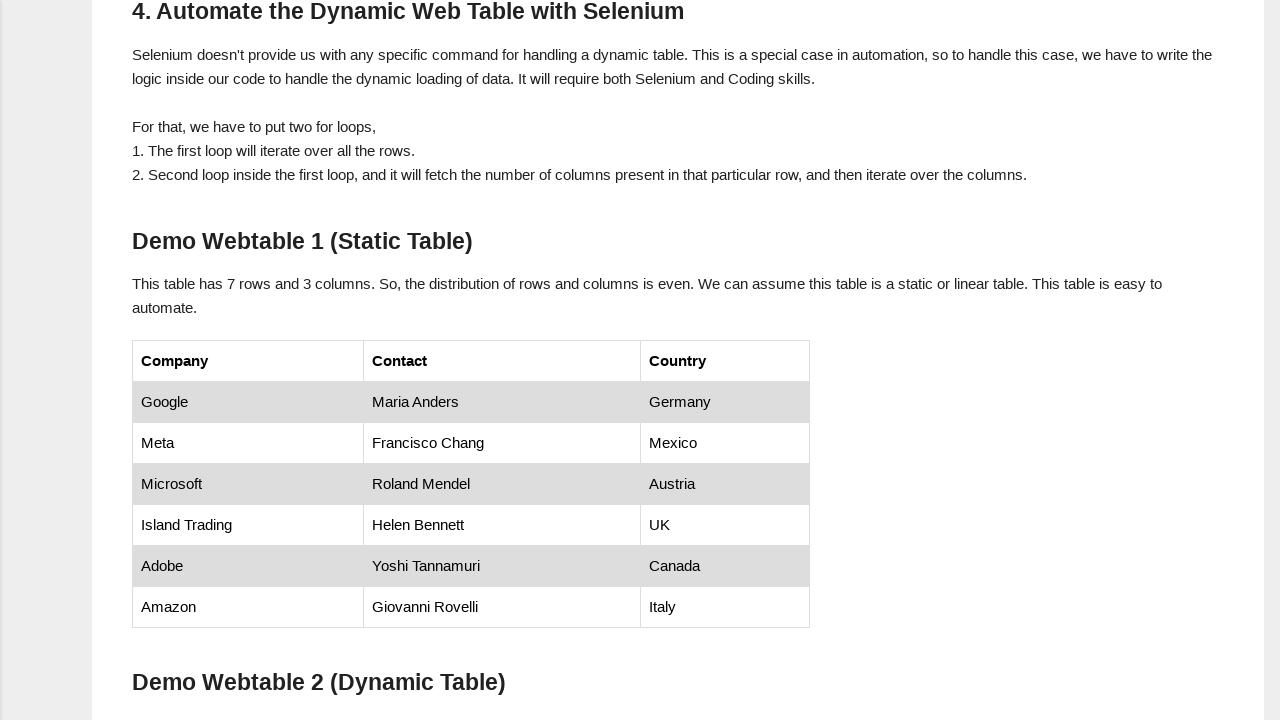

Retrieved data from row 5, cell 3: 'UK'
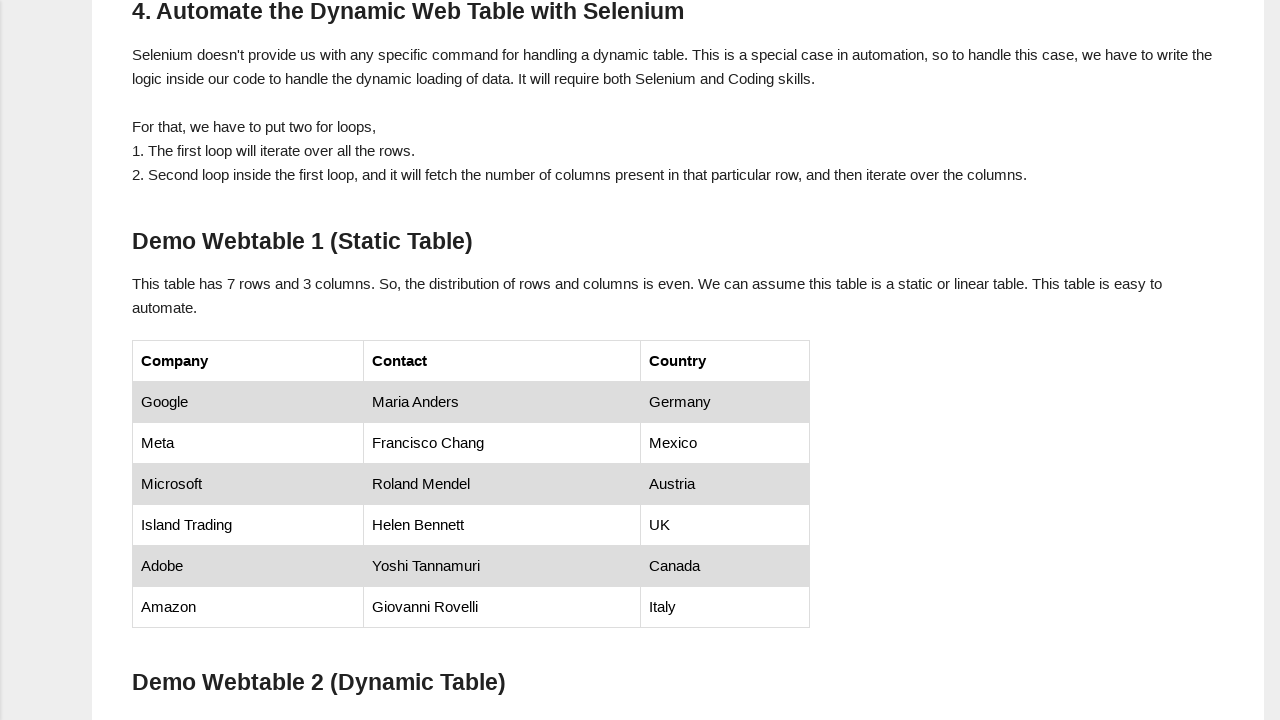

Processing row 6 of 7 with 3 cells
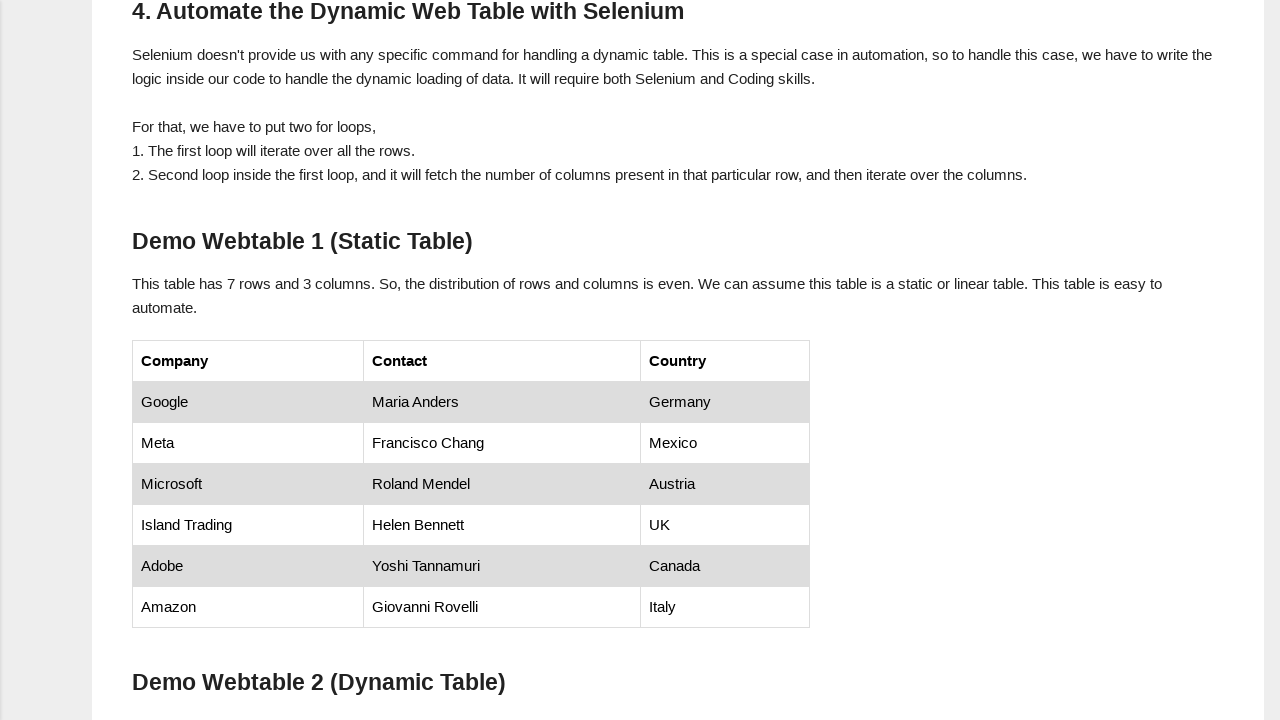

Retrieved data from row 6, cell 1: 'Adobe'
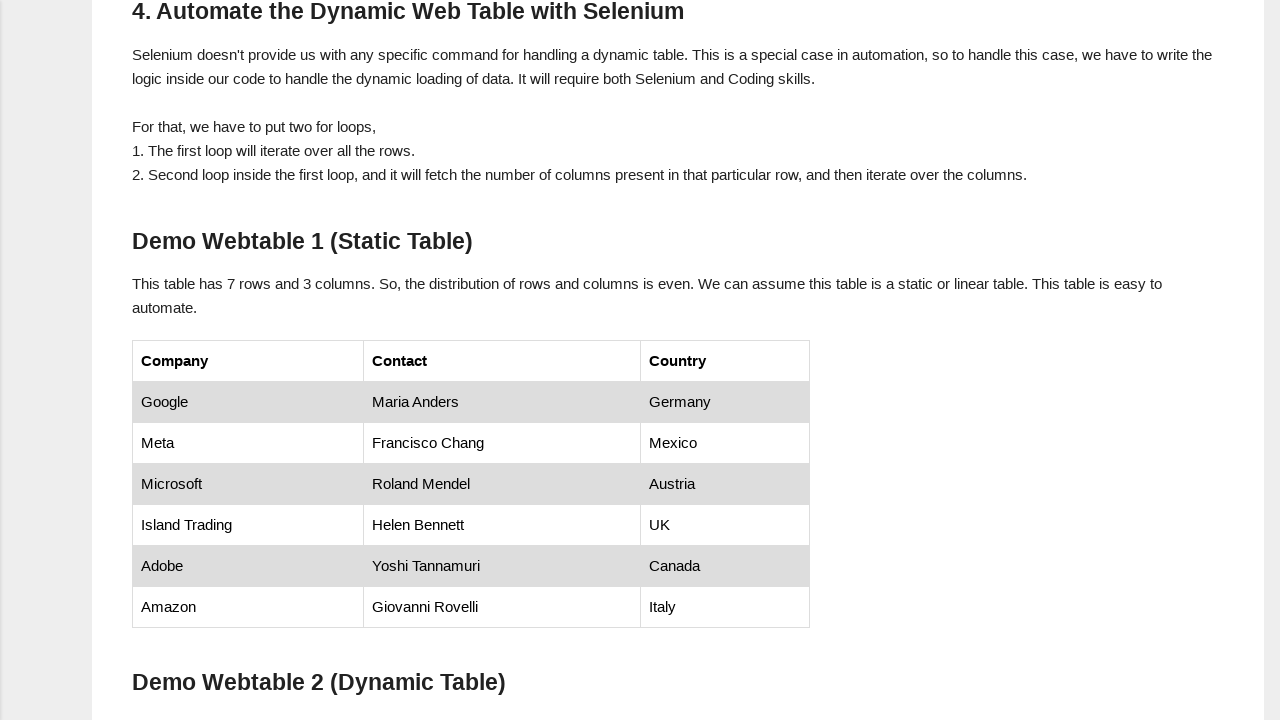

Retrieved data from row 6, cell 2: 'Yoshi Tannamuri'
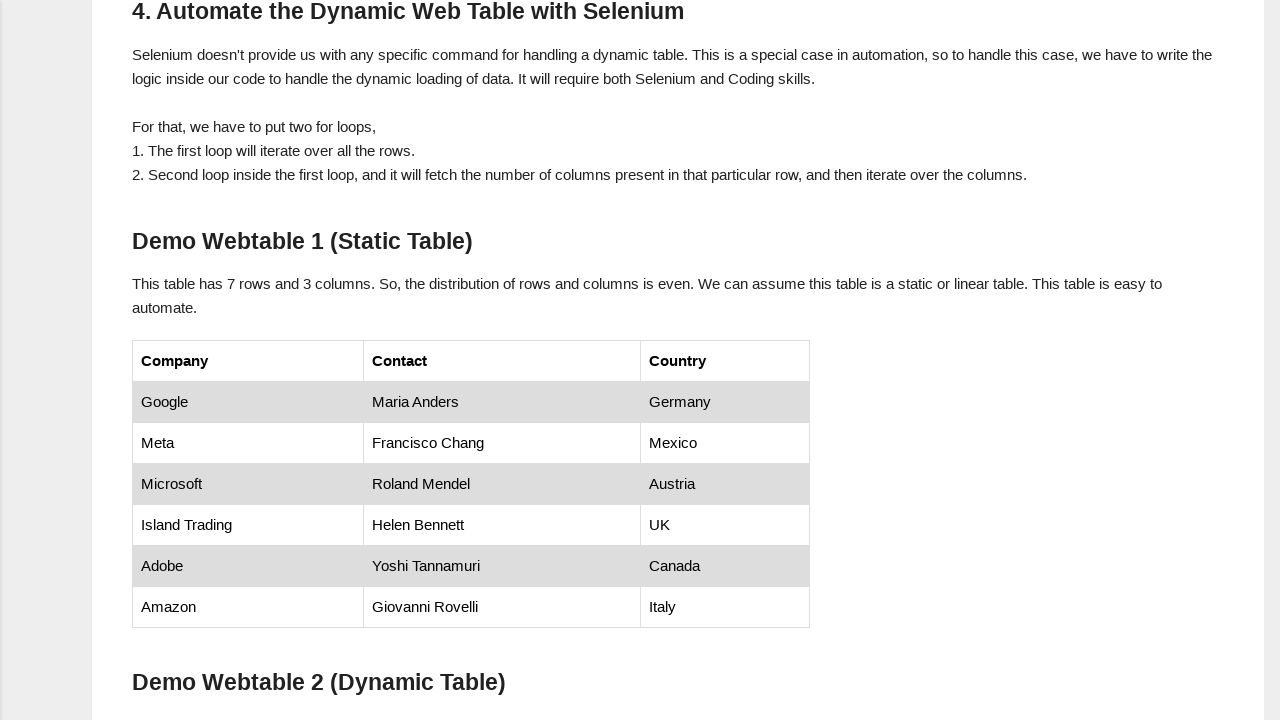

Retrieved data from row 6, cell 3: 'Canada'
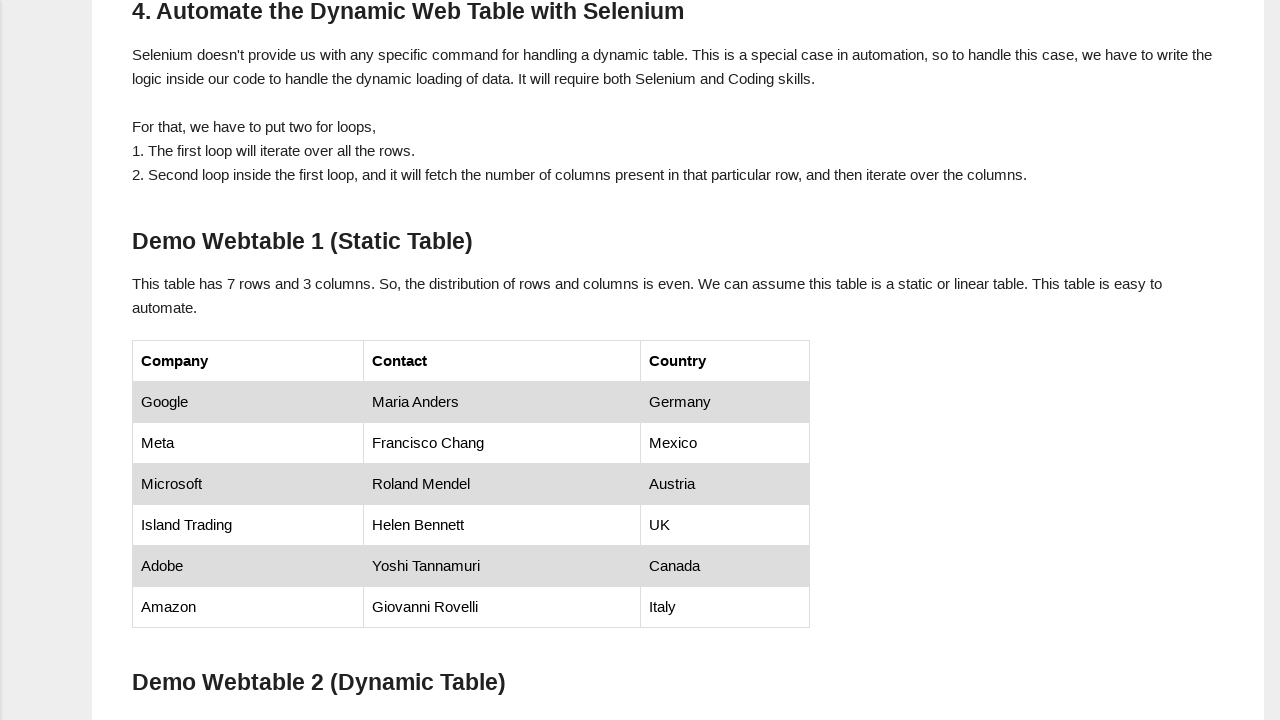

Processing row 7 of 7 with 3 cells
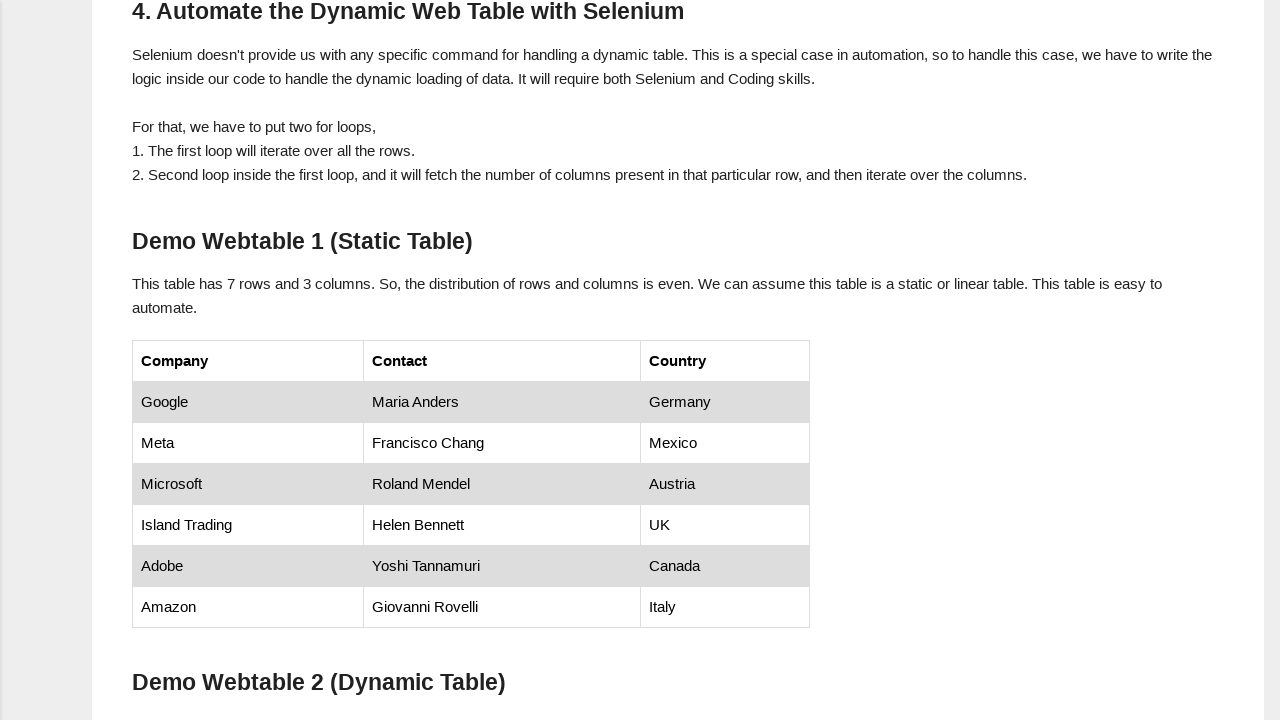

Retrieved data from row 7, cell 1: 'Amazon'
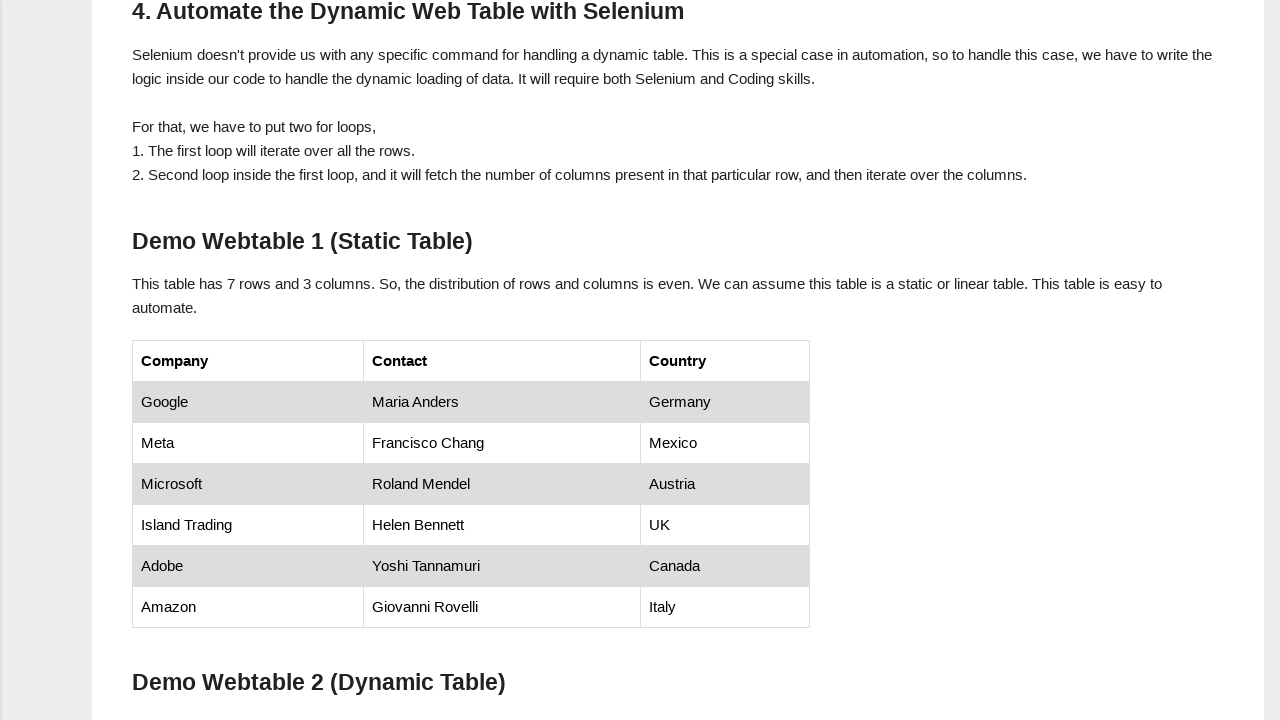

Retrieved data from row 7, cell 2: 'Giovanni Rovelli'
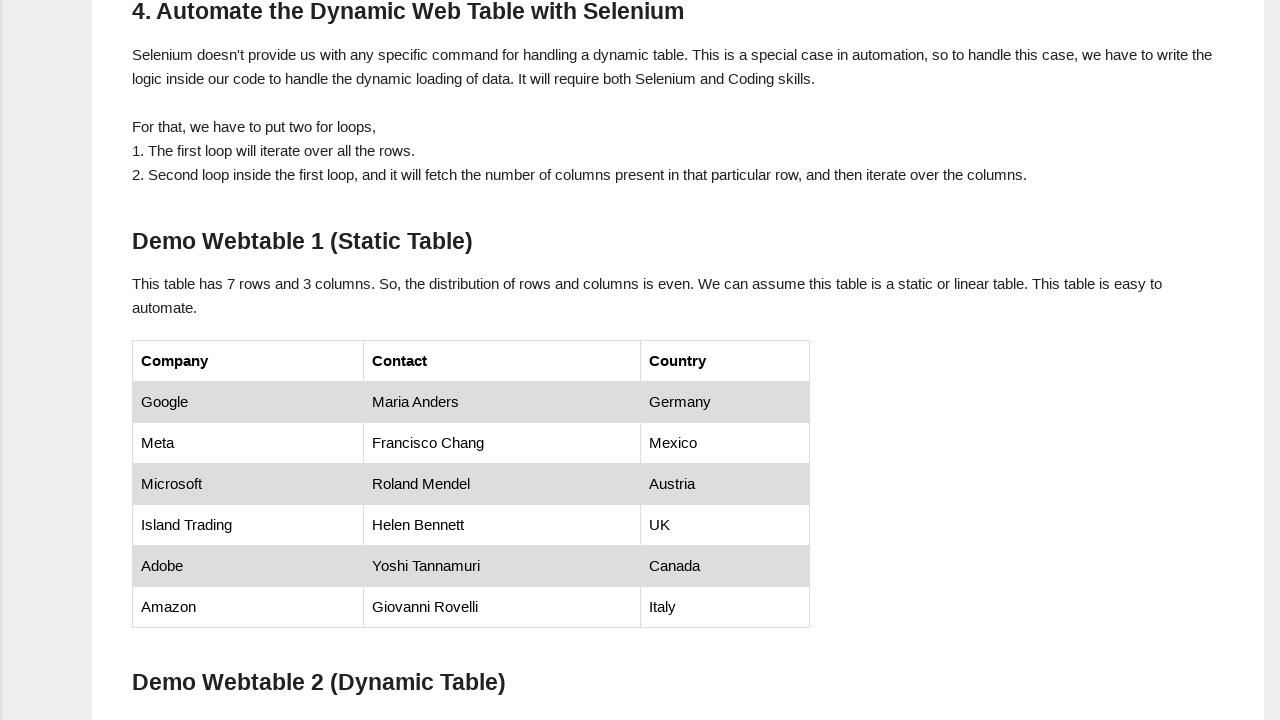

Retrieved data from row 7, cell 3: 'Italy'
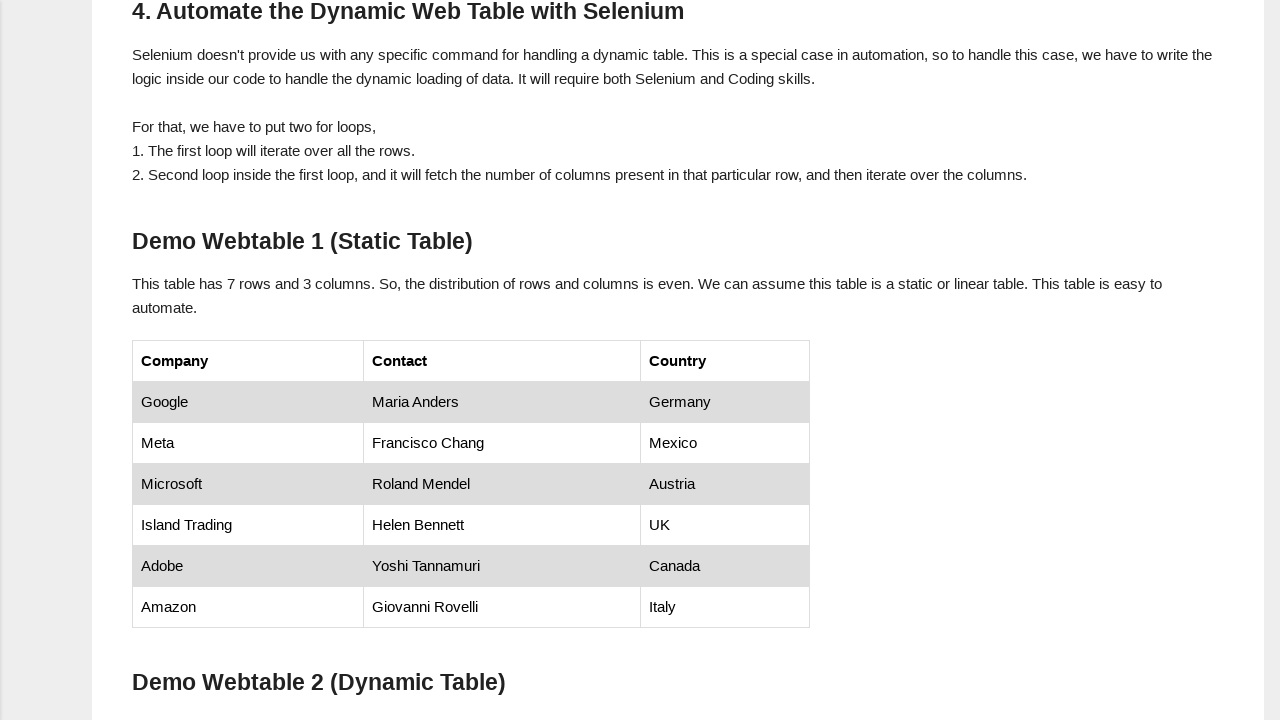

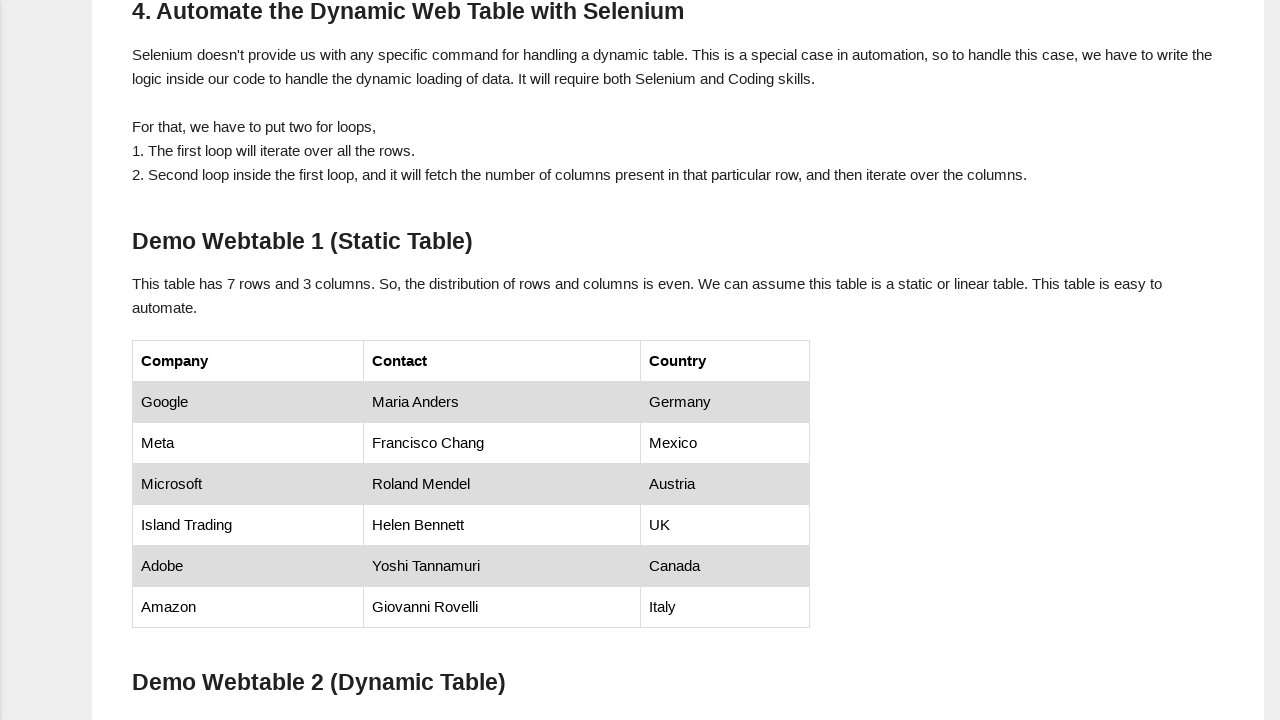